Tests file download functionality by clicking on a text file link and waiting for the download to complete

Starting URL: https://the-internet.herokuapp.com/download

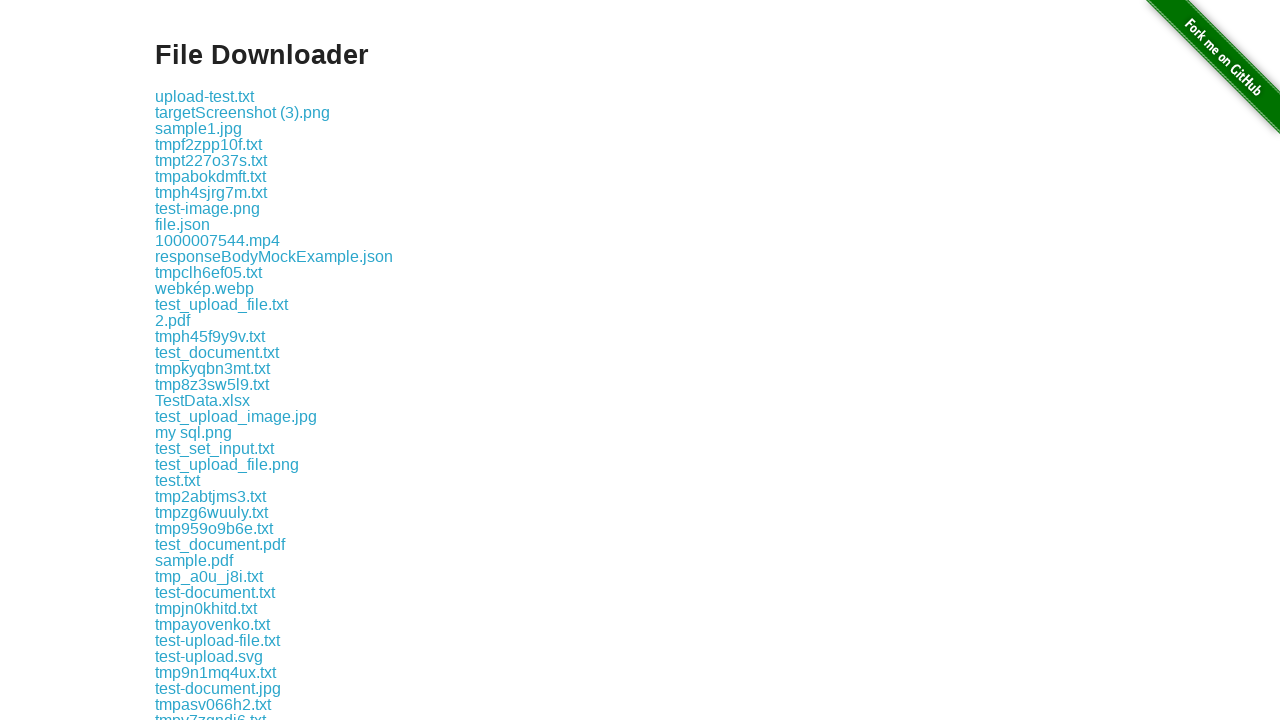

Clicked on test.txt file link to initiate download at (178, 480) on xpath=//*[text()='test.txt']
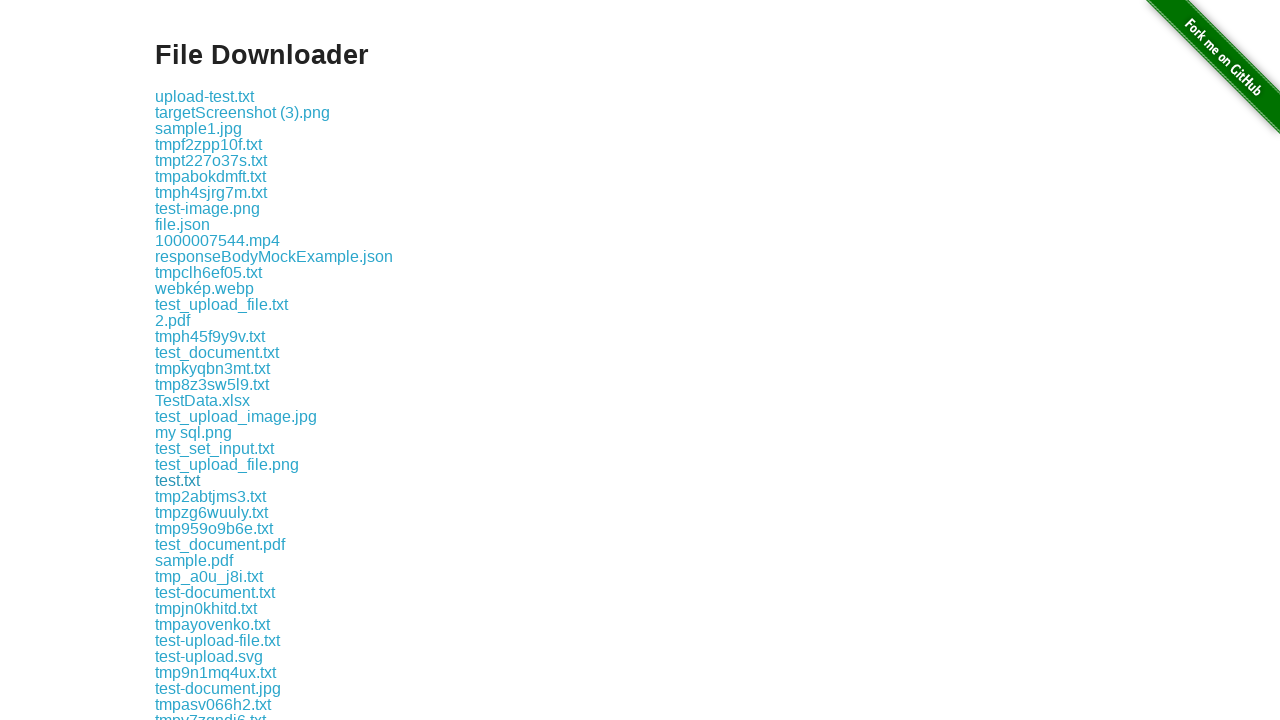

Waited 2 seconds for file download to complete
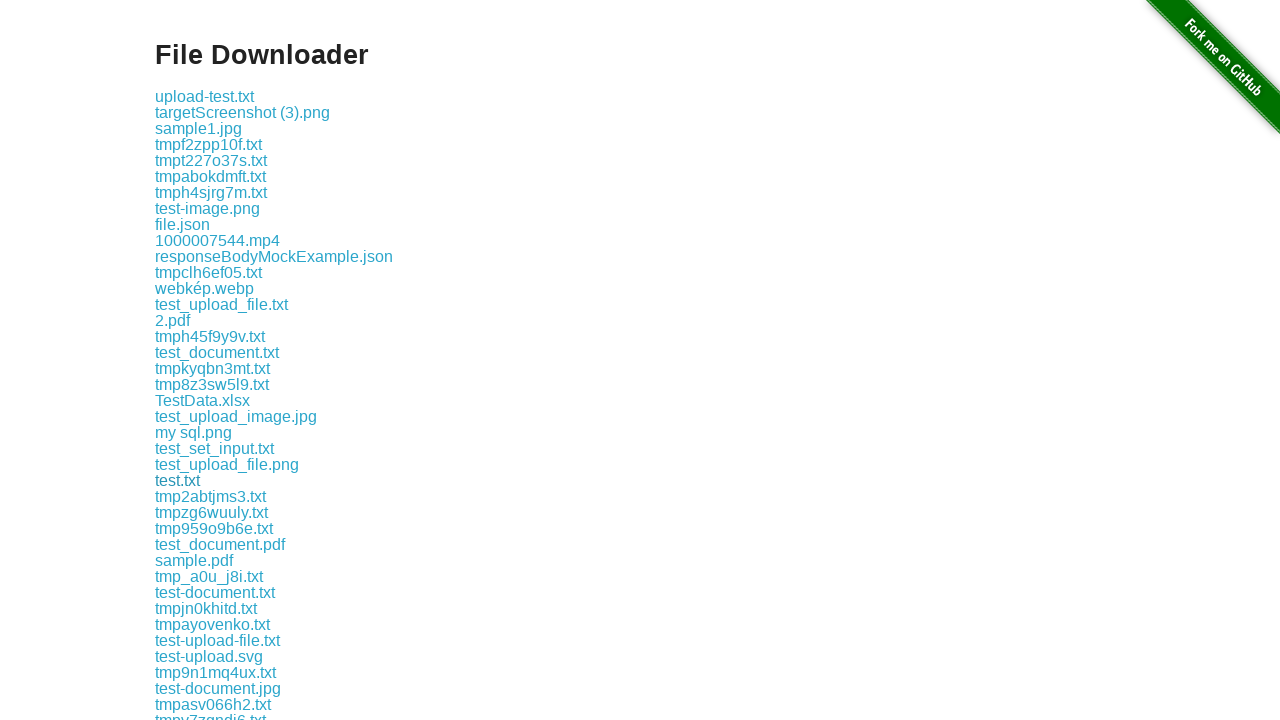

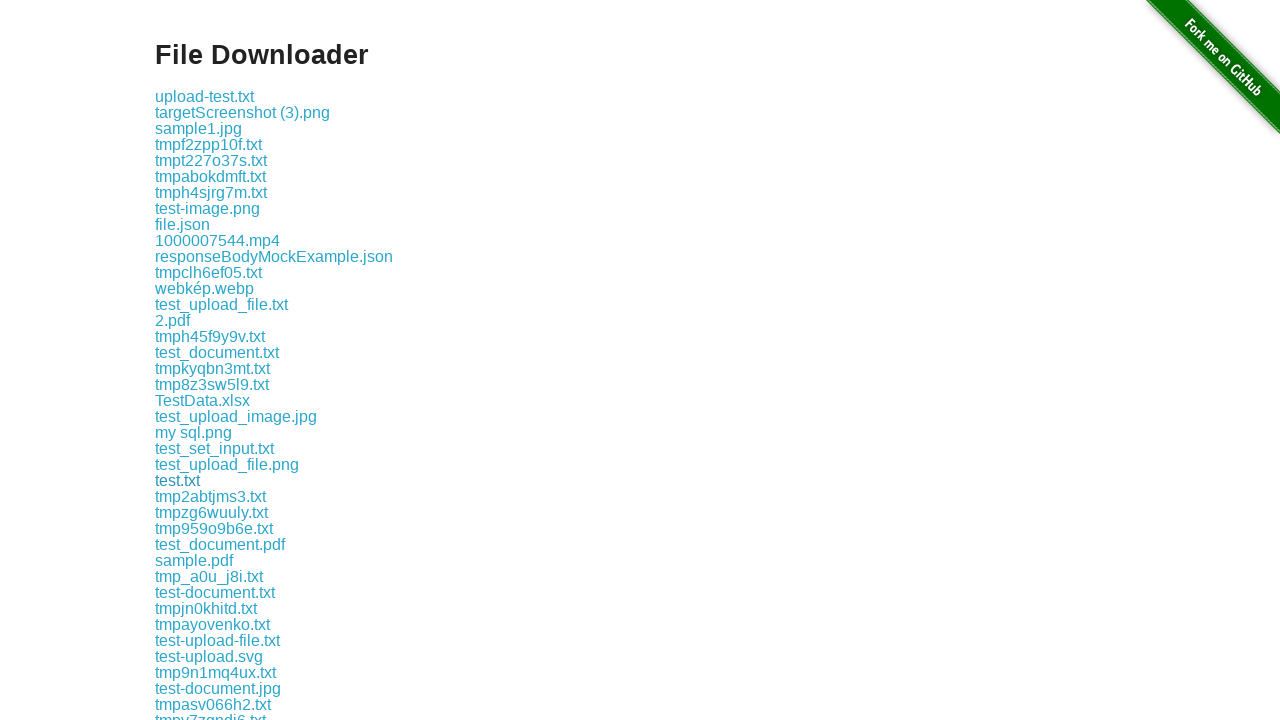